Tests the complete e-commerce checkout flow by searching for a product (Beetroot), adding it to cart, proceeding through checkout, and placing an order.

Starting URL: https://rahulshettyacademy.com/seleniumPractise/#/

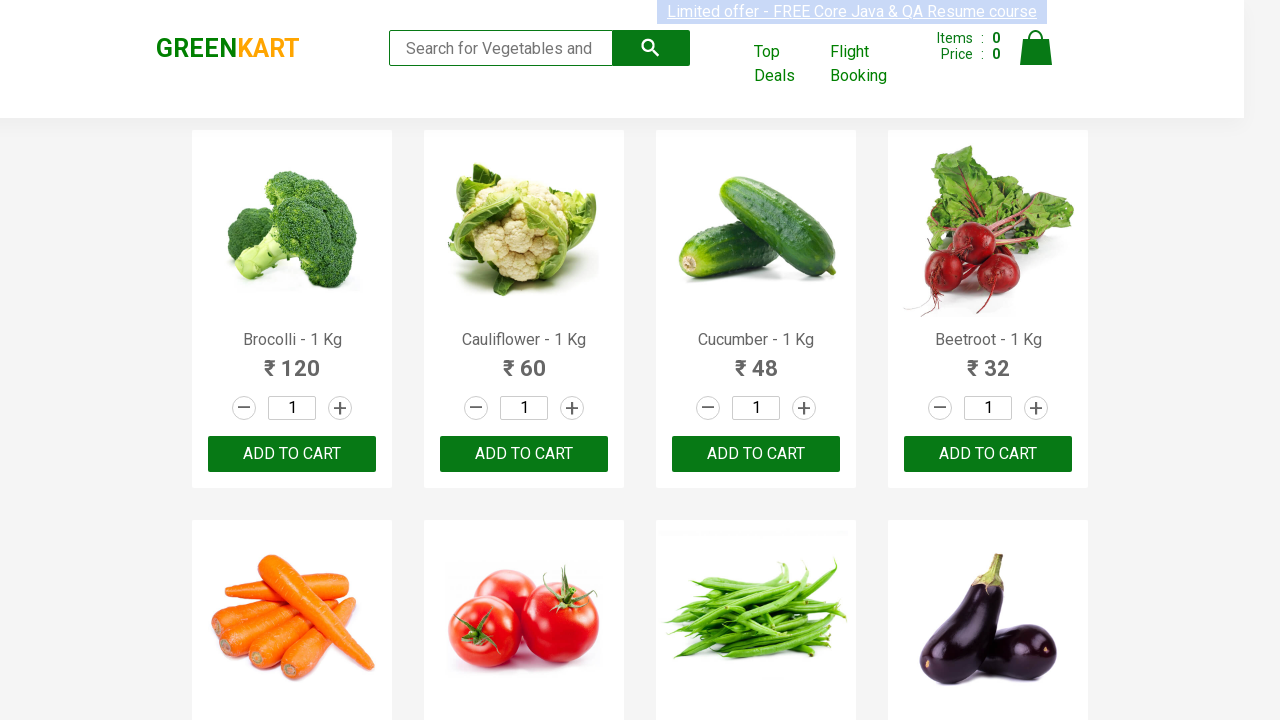

Filled search bar with 'Be' to find Beetroot on .search-keyword
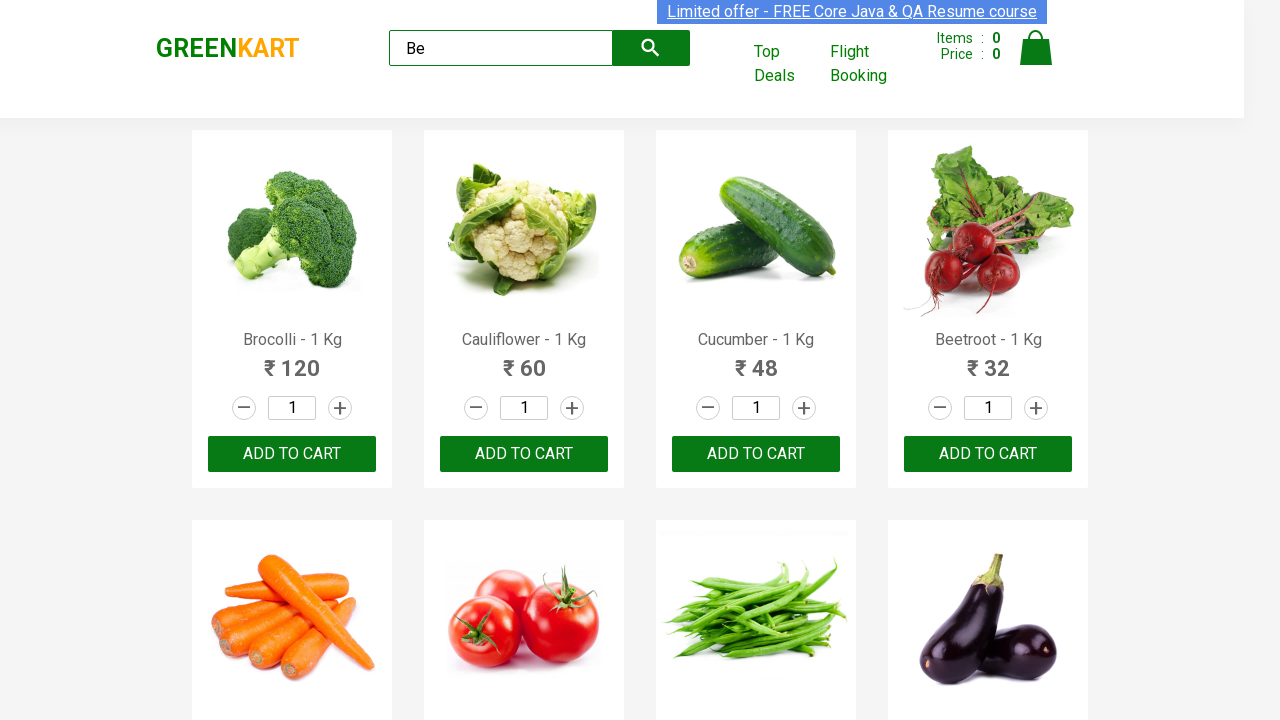

Search results loaded with product listings
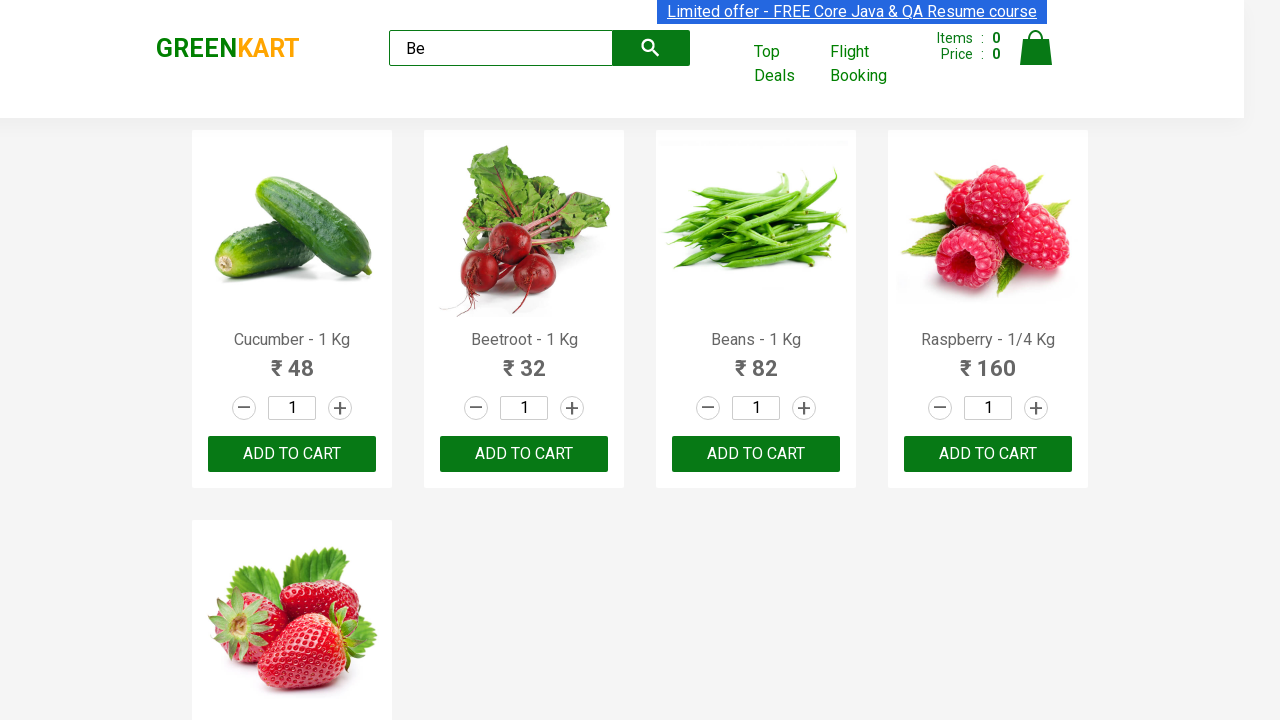

Found Beetroot product and clicked 'Add to Cart' button at (524, 454) on .products .product >> nth=1 >> button
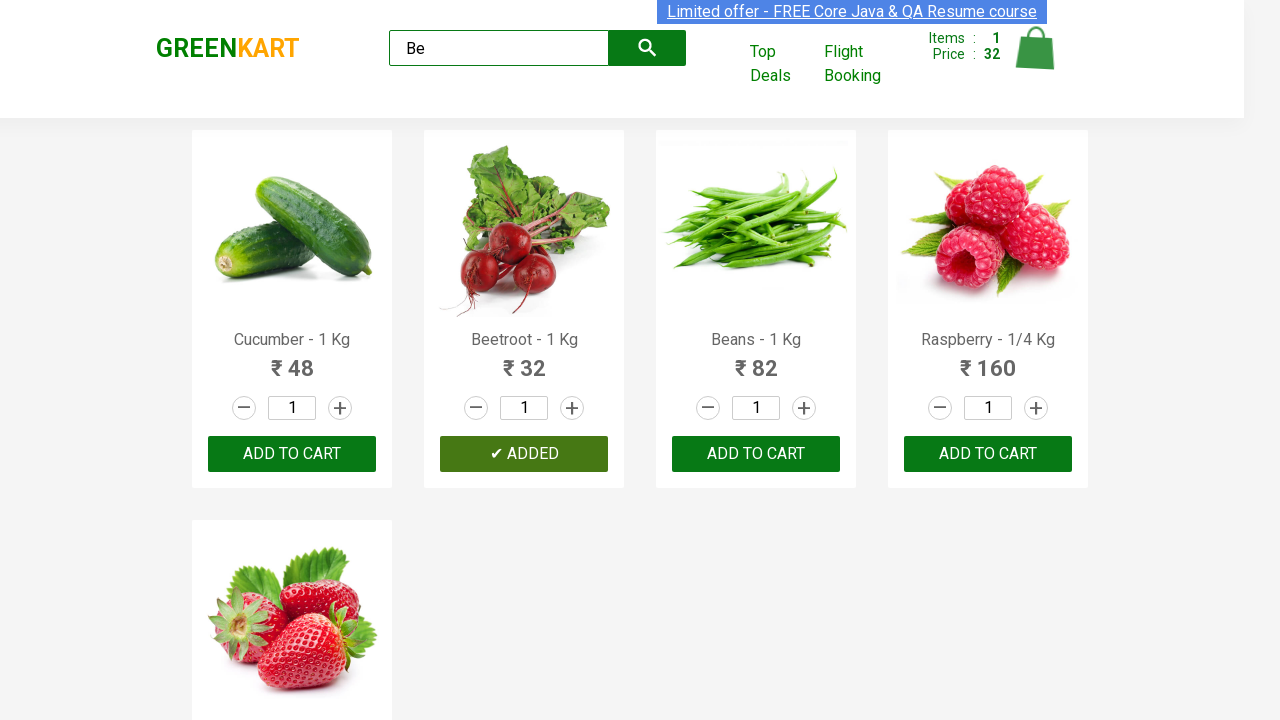

Clicked cart icon to view shopping cart at (1036, 59) on .cart-icon
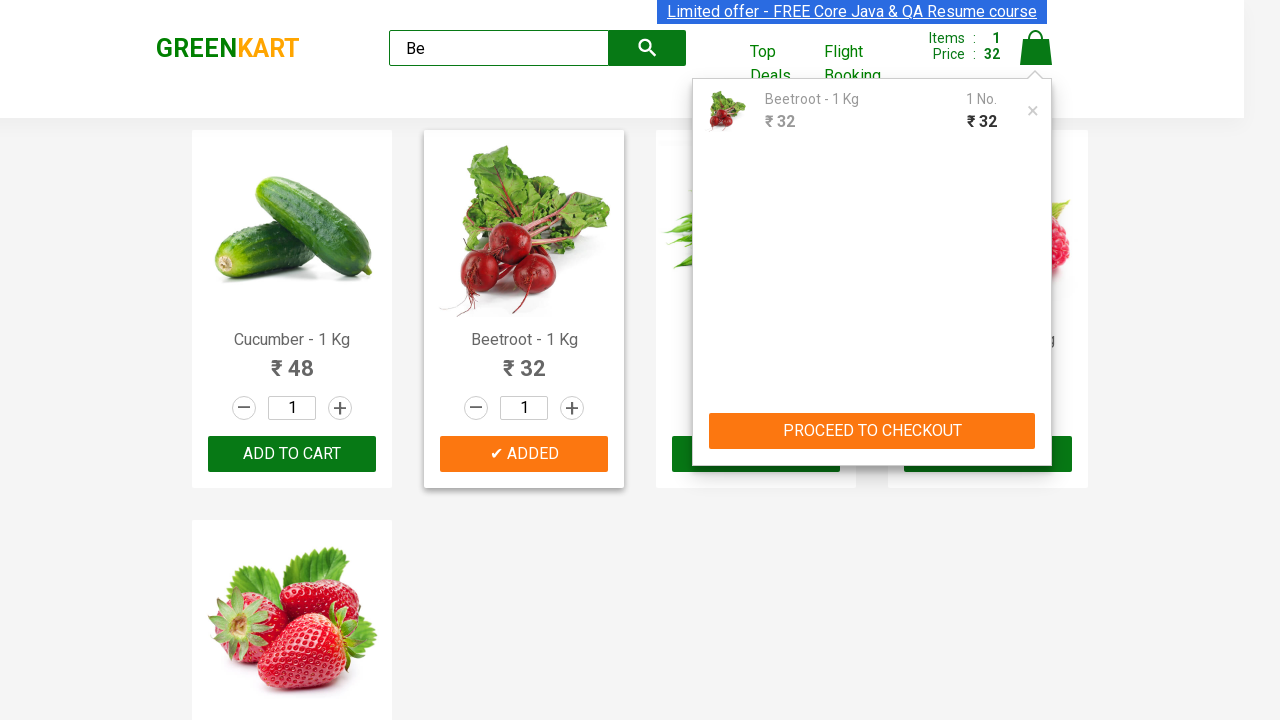

Clicked 'PROCEED TO CHECKOUT' button at (872, 431) on button:has-text('PROCEED TO CHECKOUT')
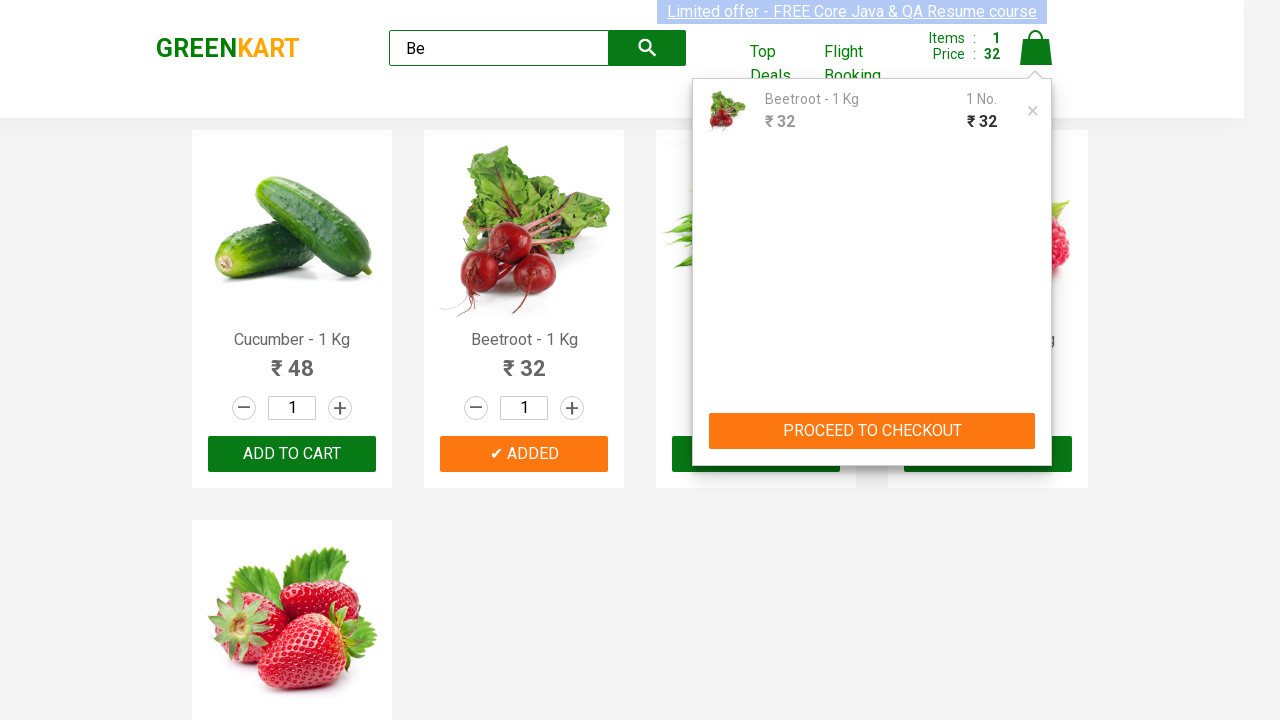

Clicked 'Place Order' button at (1036, 420) on button:has-text('Place Order')
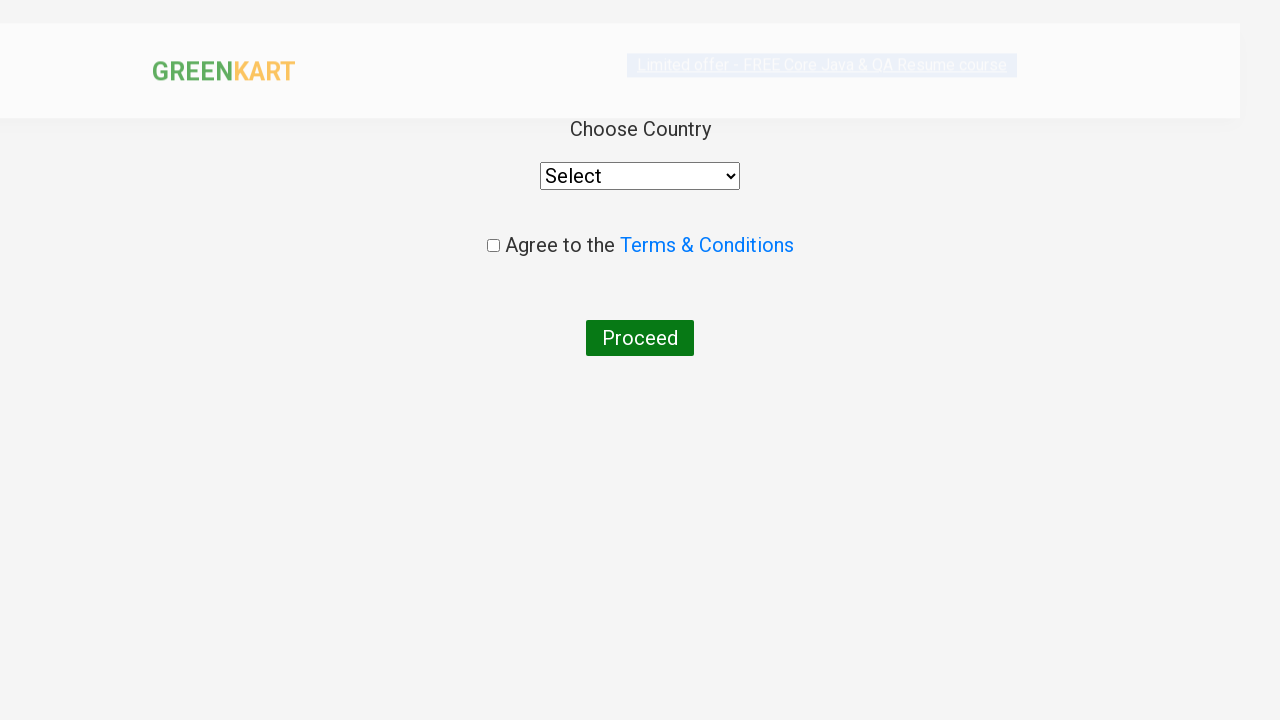

Verified checkout page loaded with 'Proceed' button visible
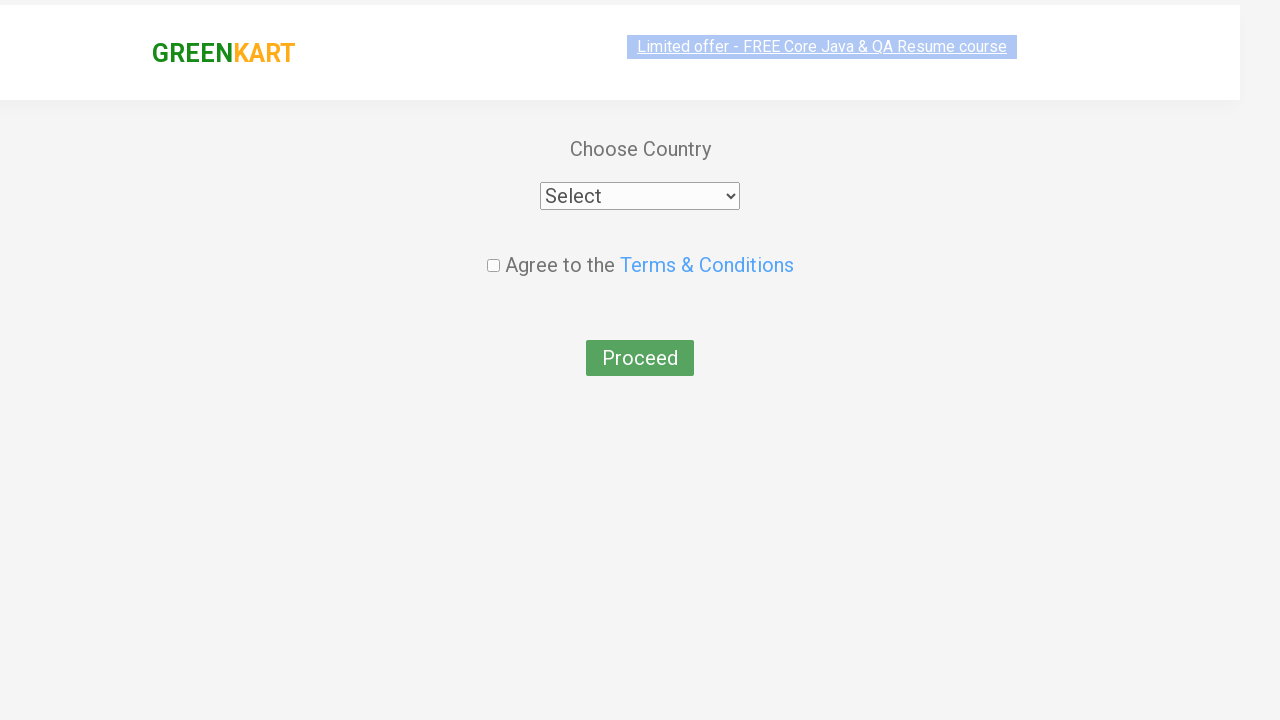

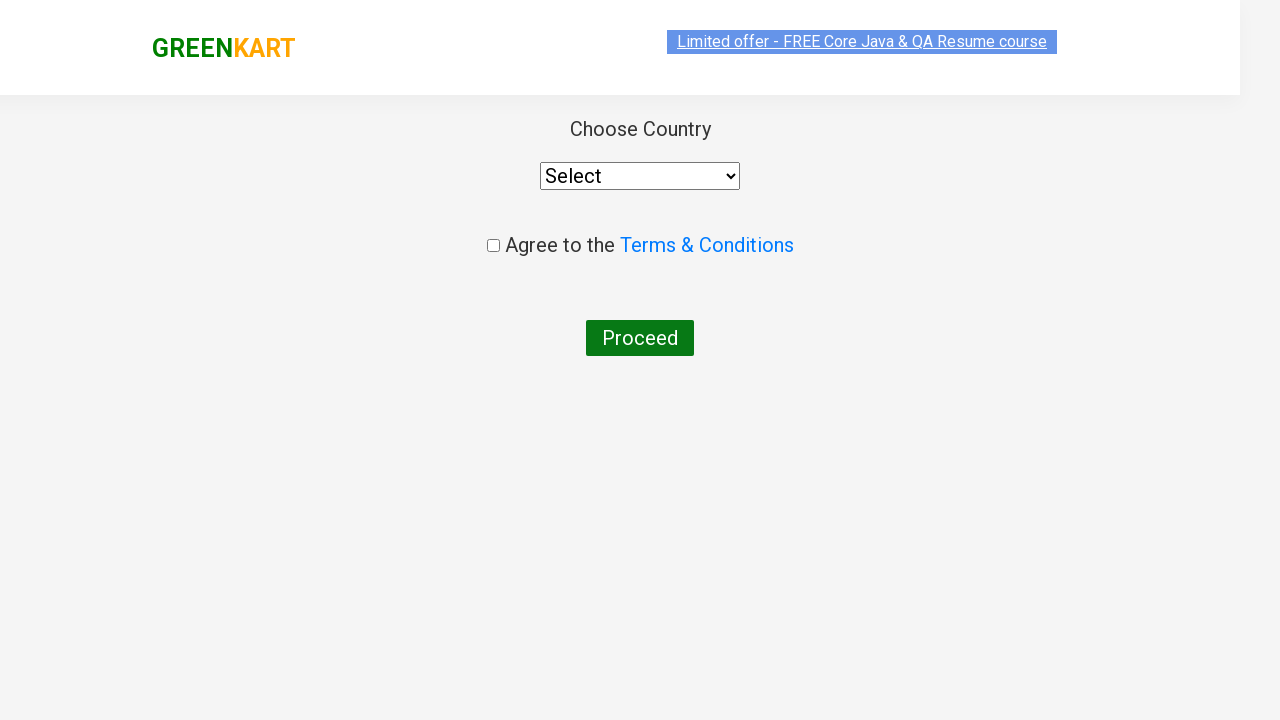